Tests window handling functionality by clicking a link that opens a new window, switching between the parent and child windows, and verifying content in both windows

Starting URL: https://the-internet.herokuapp.com/

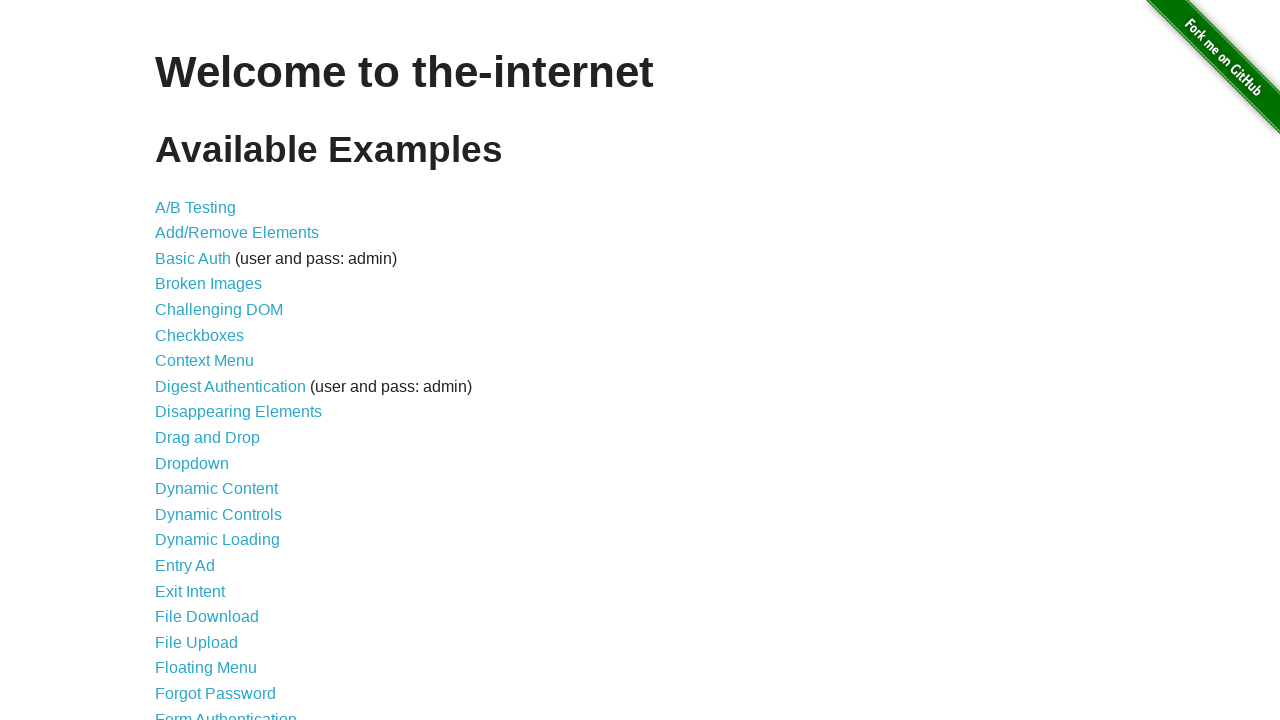

Clicked on 'Multiple Windows' link to navigate to windows test page at (218, 369) on a[href='/windows']
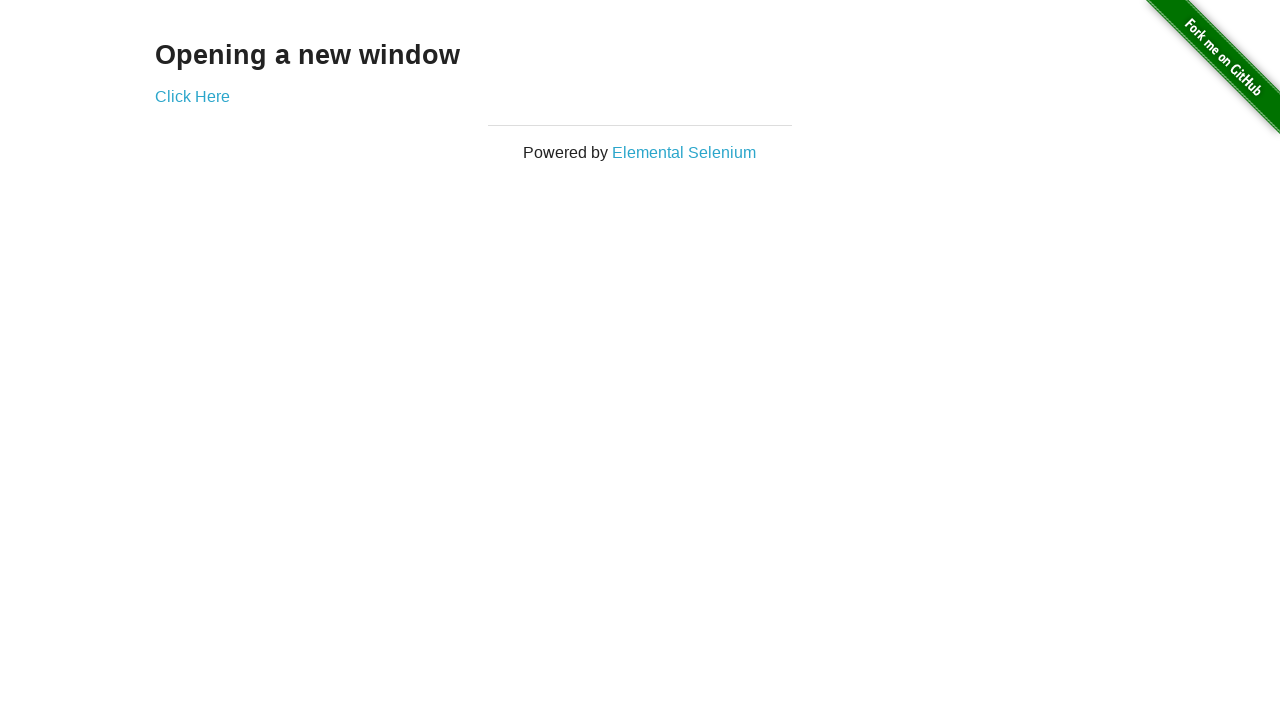

Clicked 'Click Here' link to open a new child window at (192, 96) on a[href='/windows/new']
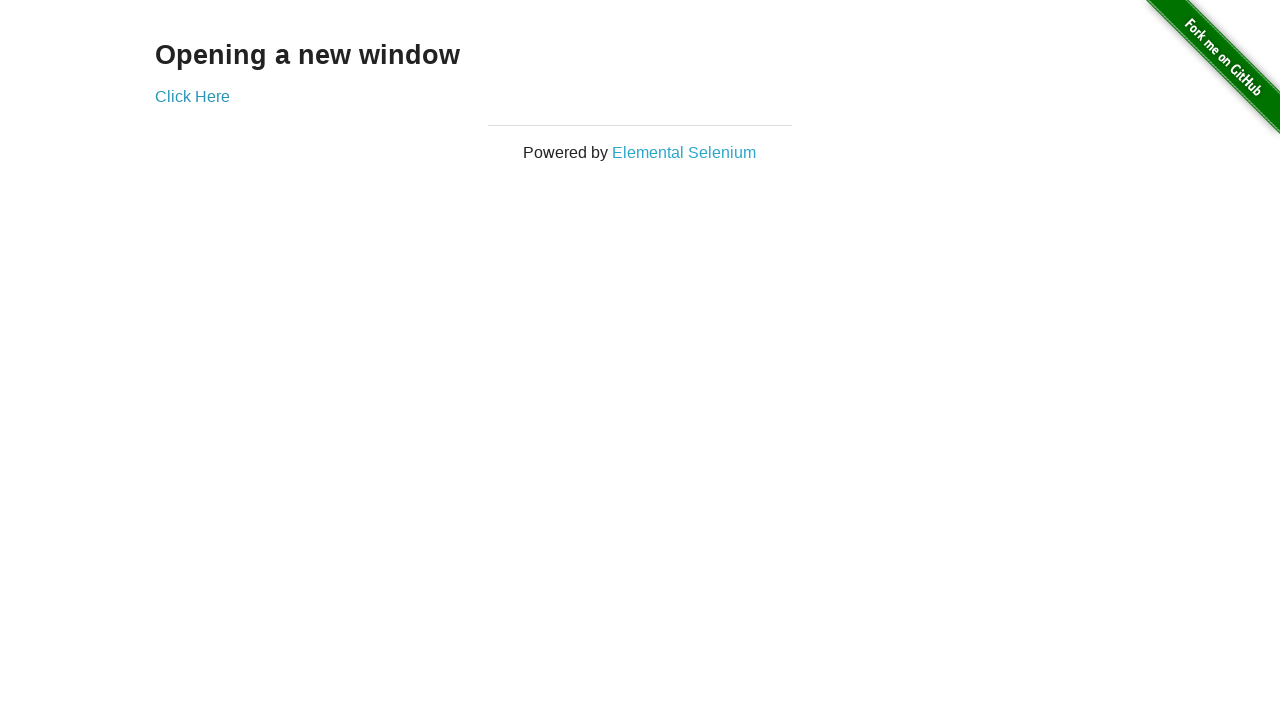

Captured reference to the newly opened child window
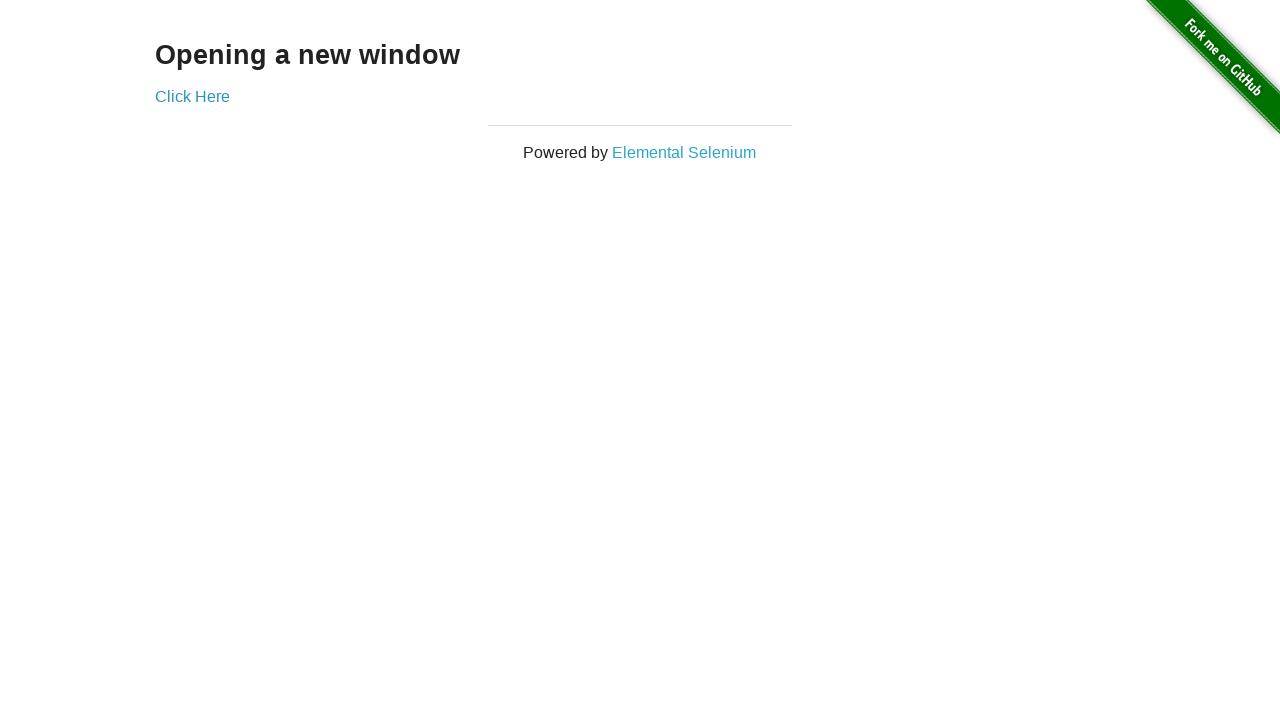

Child window loaded and example content is visible
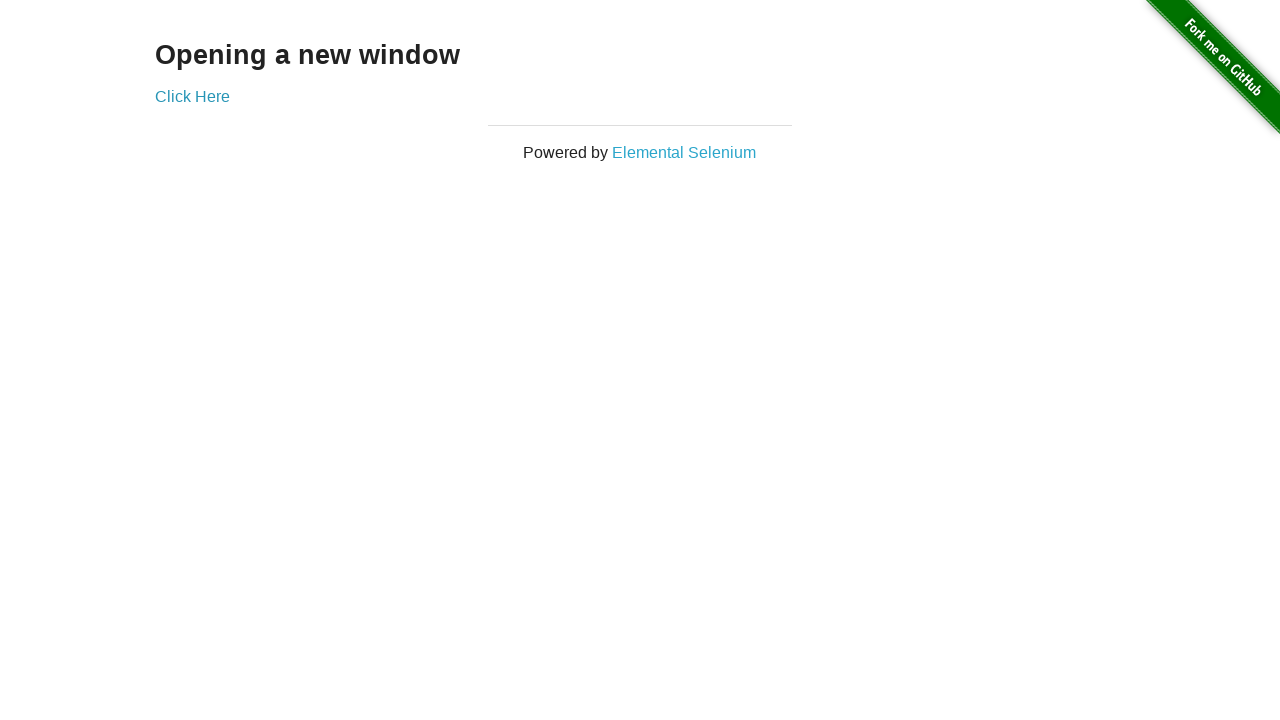

Switched focus back to parent window
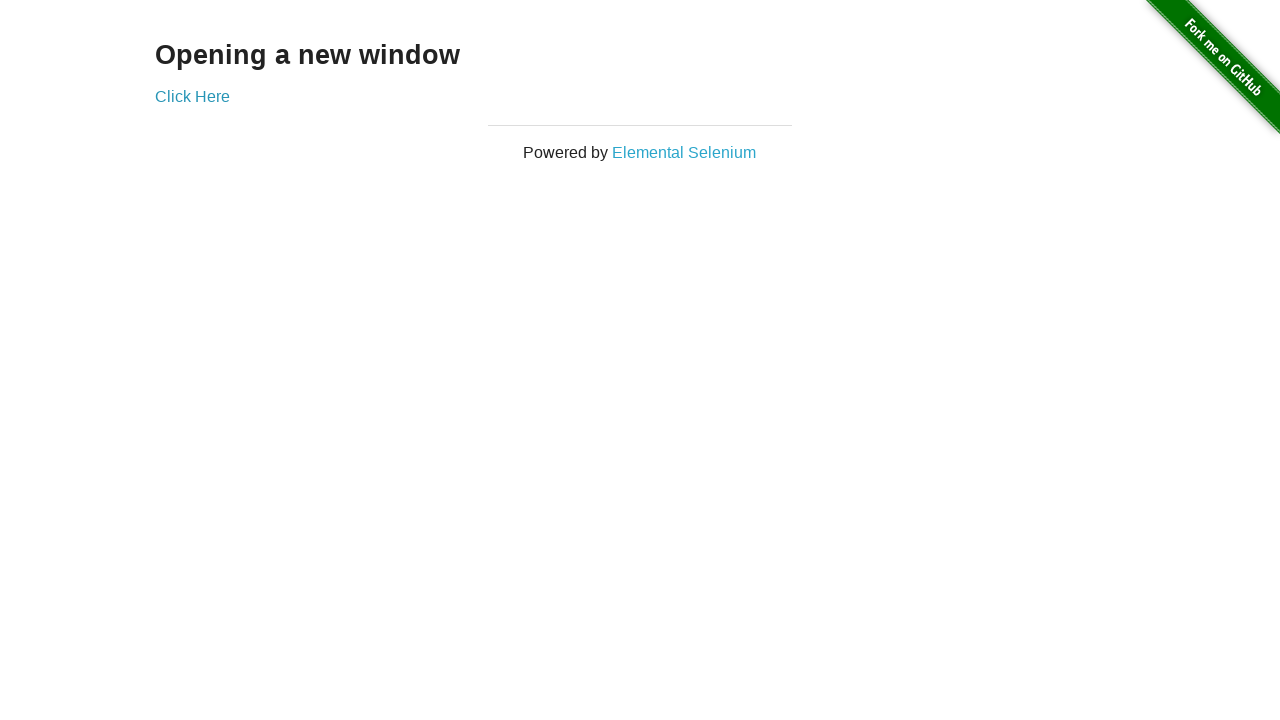

Verified parent window content is visible with heading element
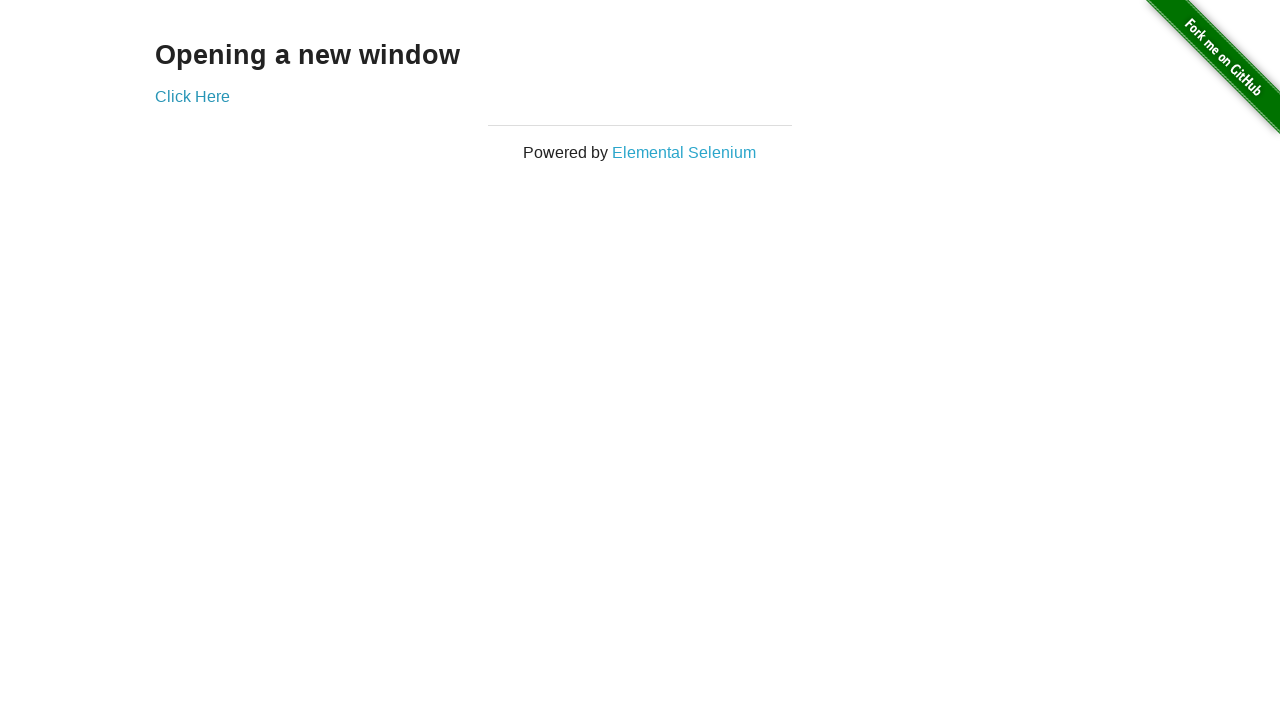

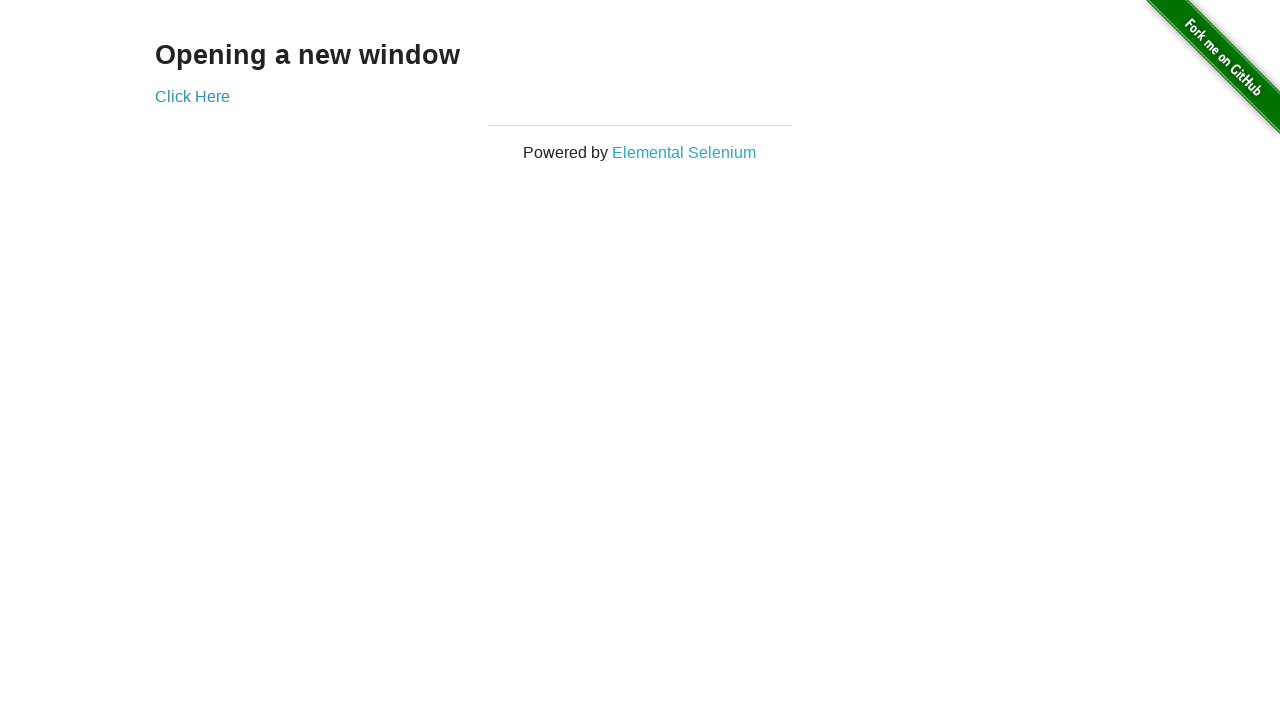